Tests adding a product to cart from the shop page and verifies the cart displays correct item count and price

Starting URL: https://practice.automationtesting.in/

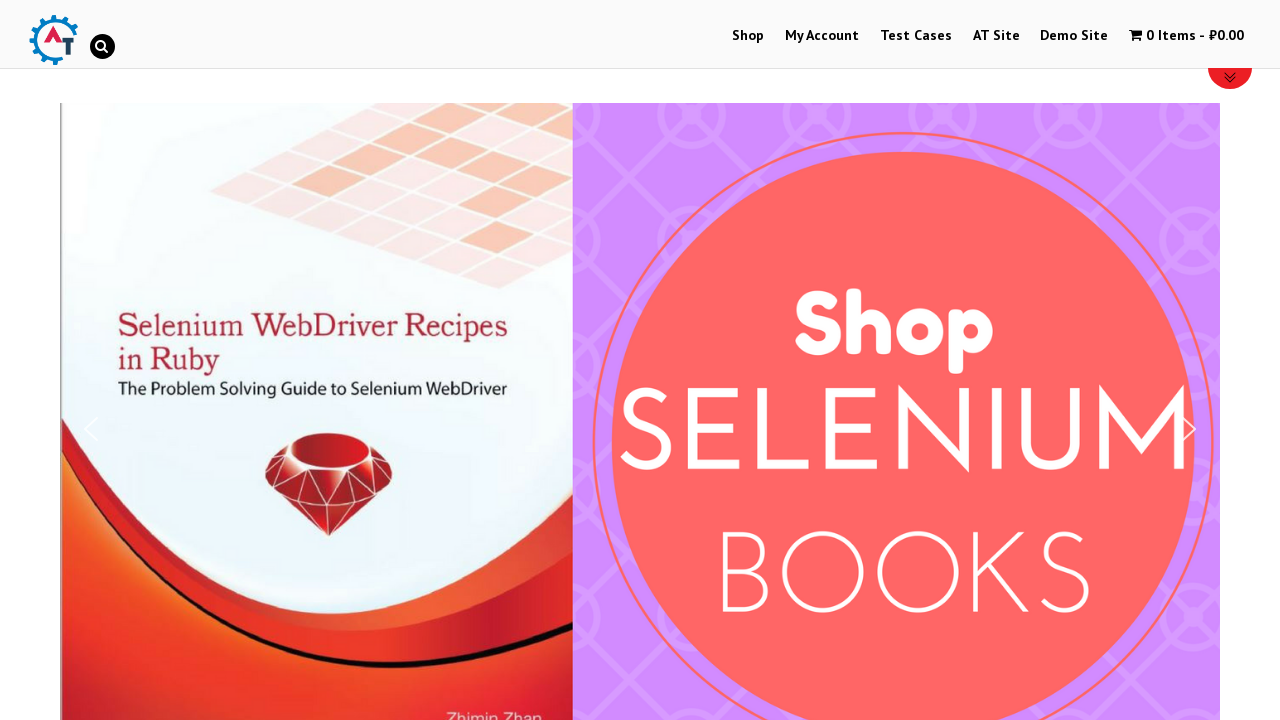

Clicked Shop menu item at (748, 36) on #menu-item-40
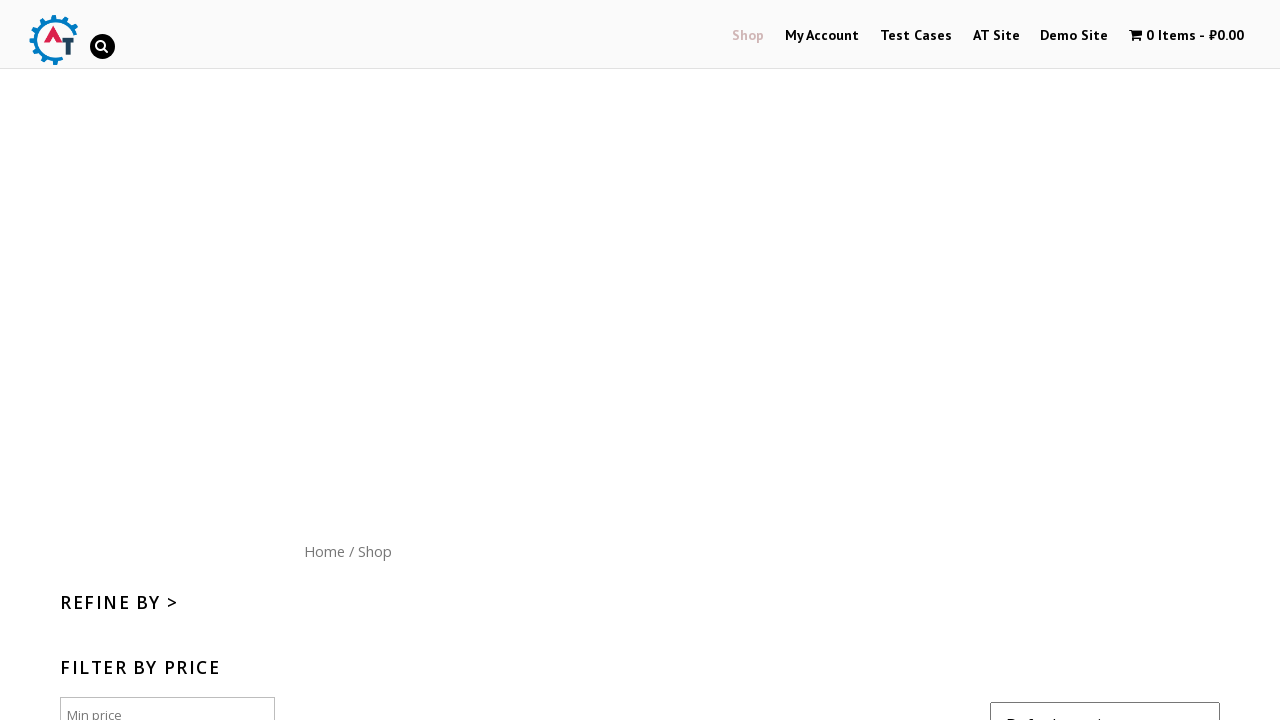

Shop page loaded with HTML5 WebApp book visible
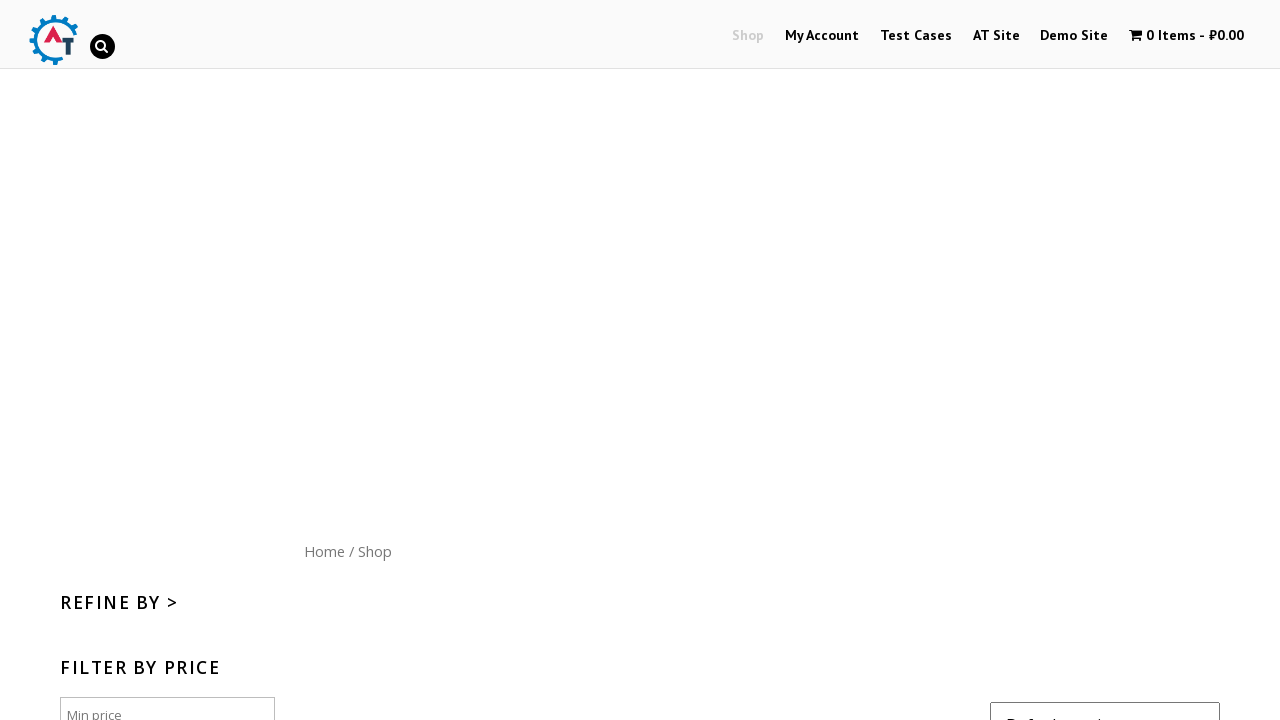

Clicked 'Add to Cart' button for HTML5 WebApp book at (1115, 361) on li.post-182 a.add_to_cart_button
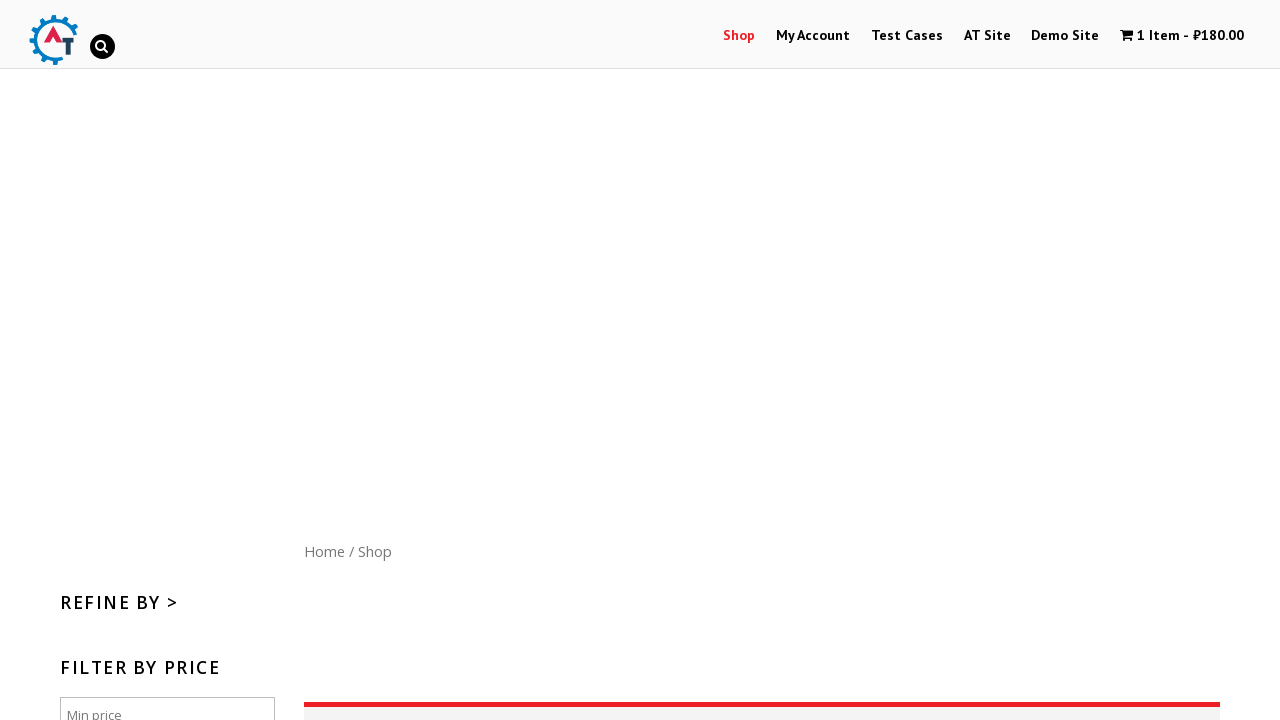

Cart updated with new item
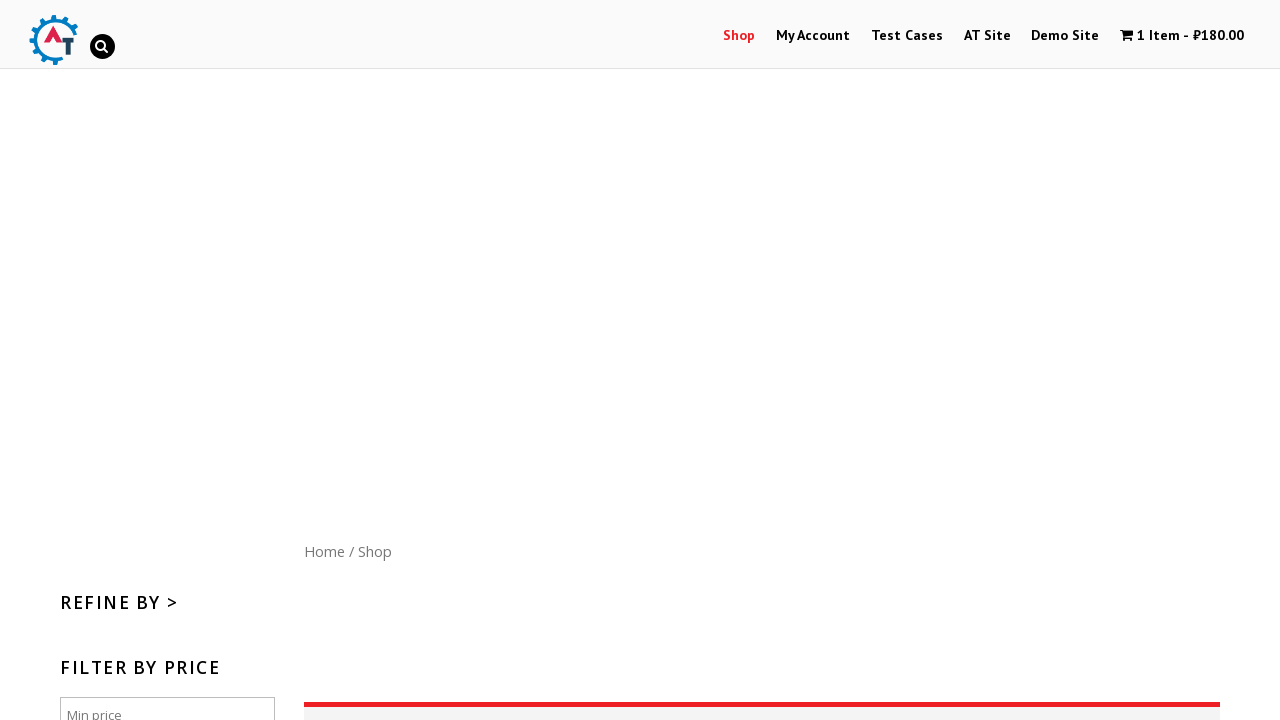

Waited 2 seconds for cart to fully update
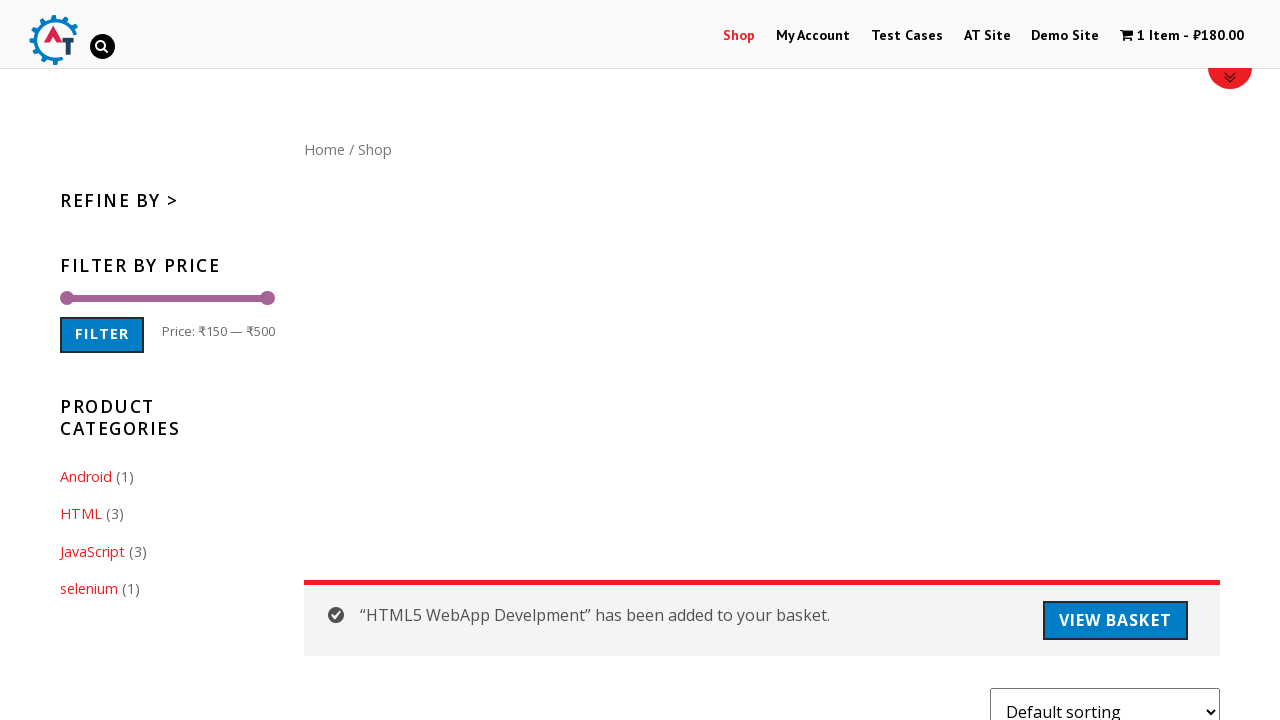

Clicked on cart to view cart page at (1182, 36) on .wpmenucart-contents
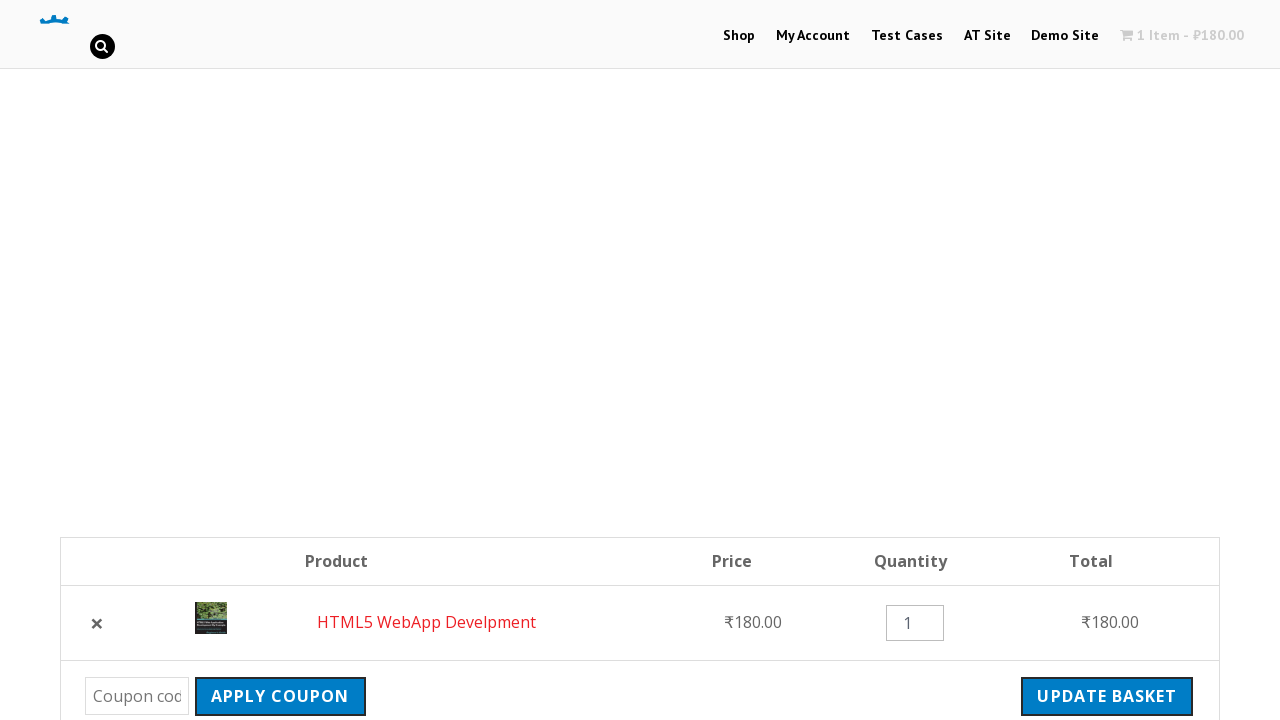

Cart page loaded with subtotal visible
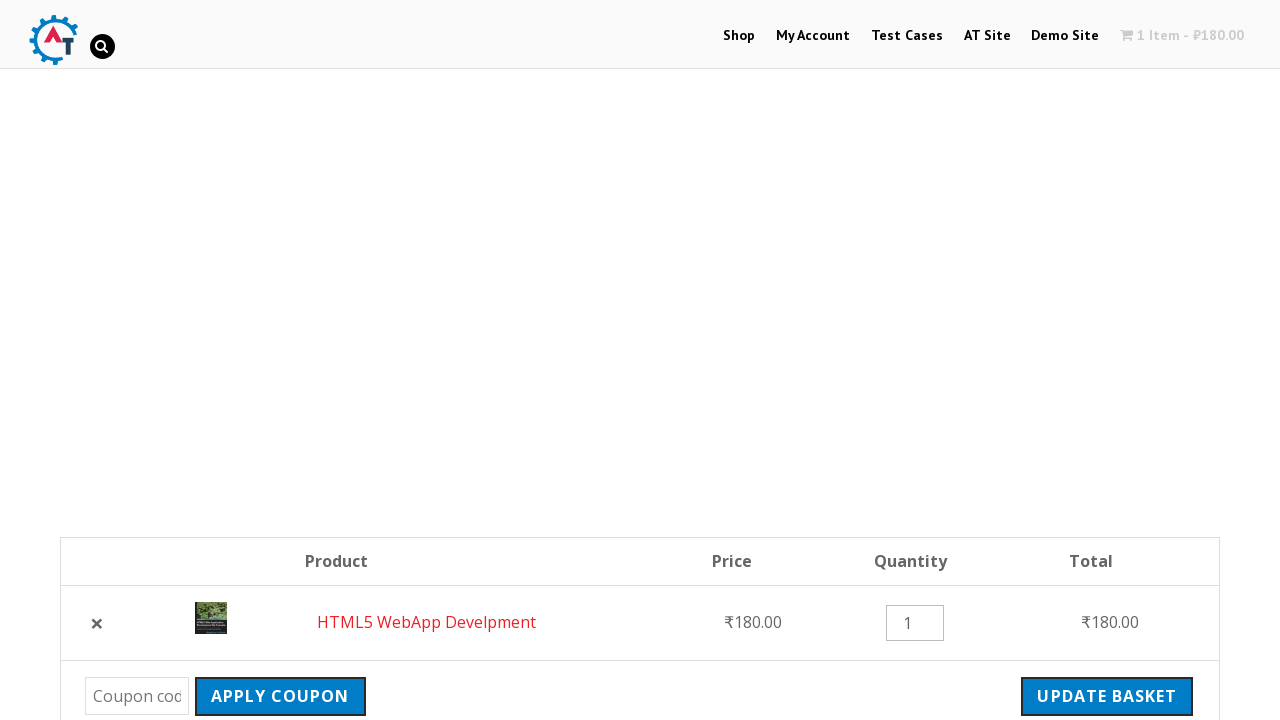

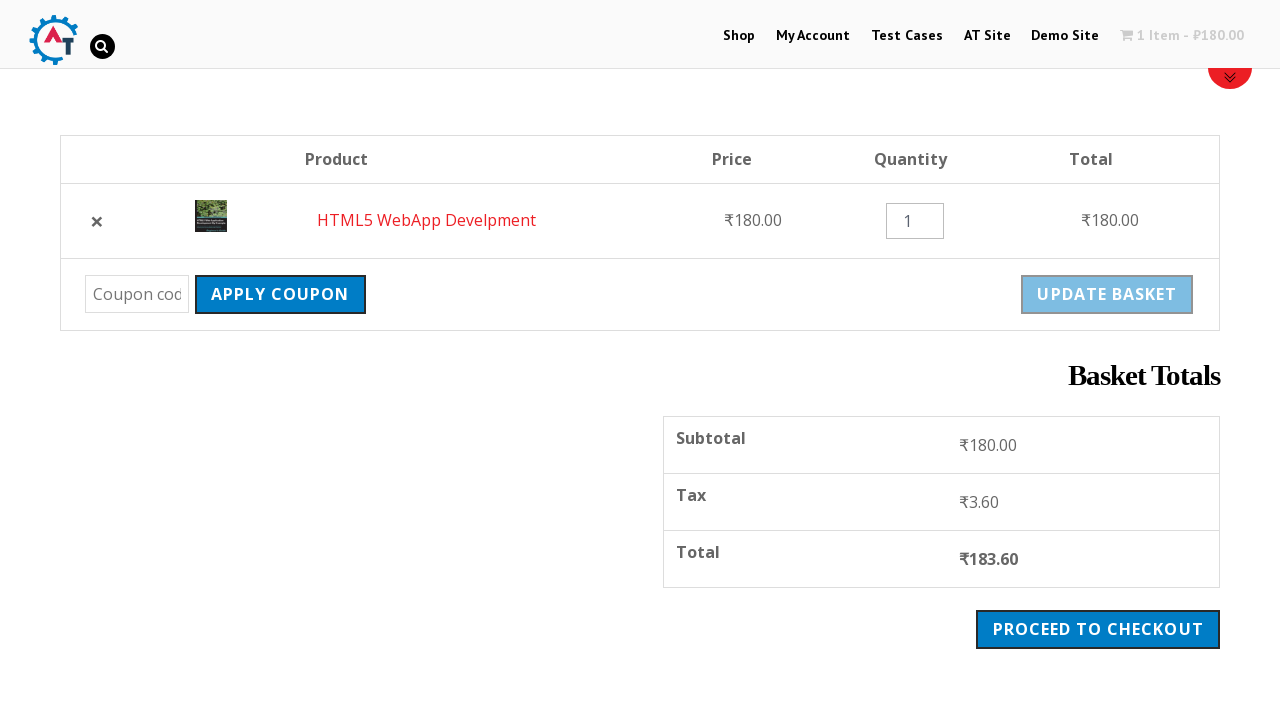